Tests cookie manipulation by adding a custom cookie to the domain after clicking signin button

Starting URL: https://demoblaze.com/

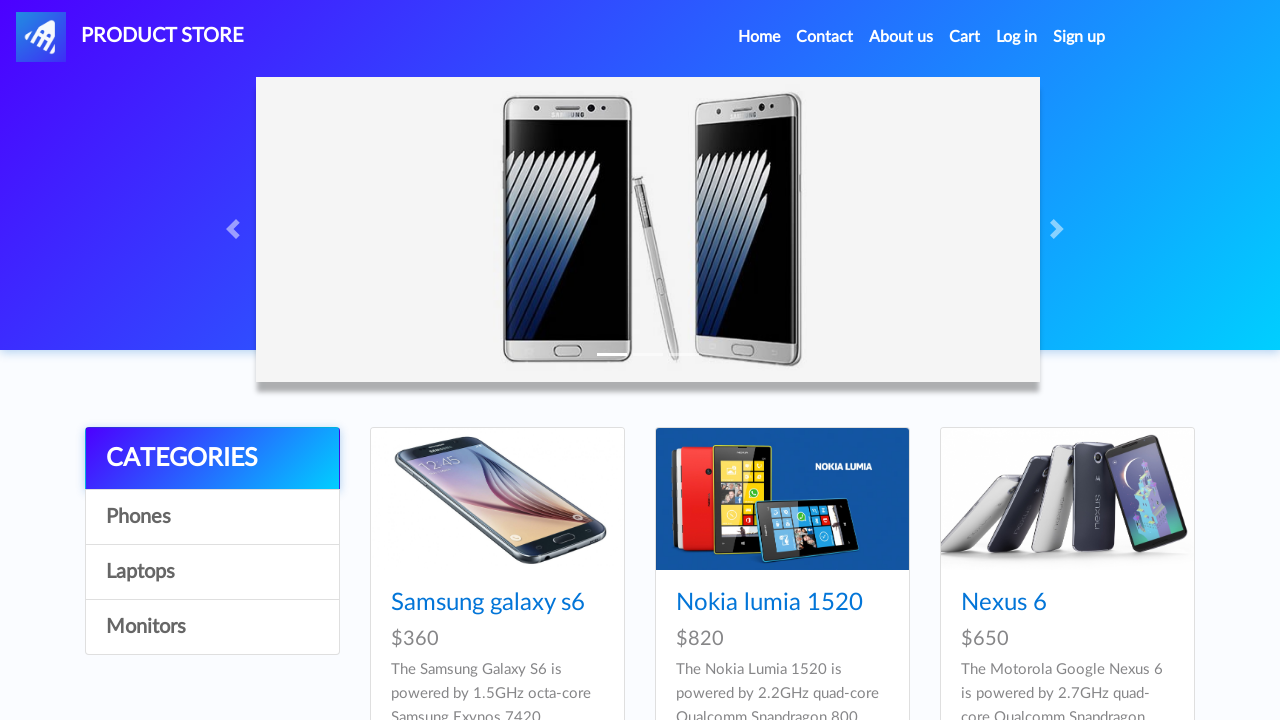

Clicked signin button at (1079, 37) on #signin2
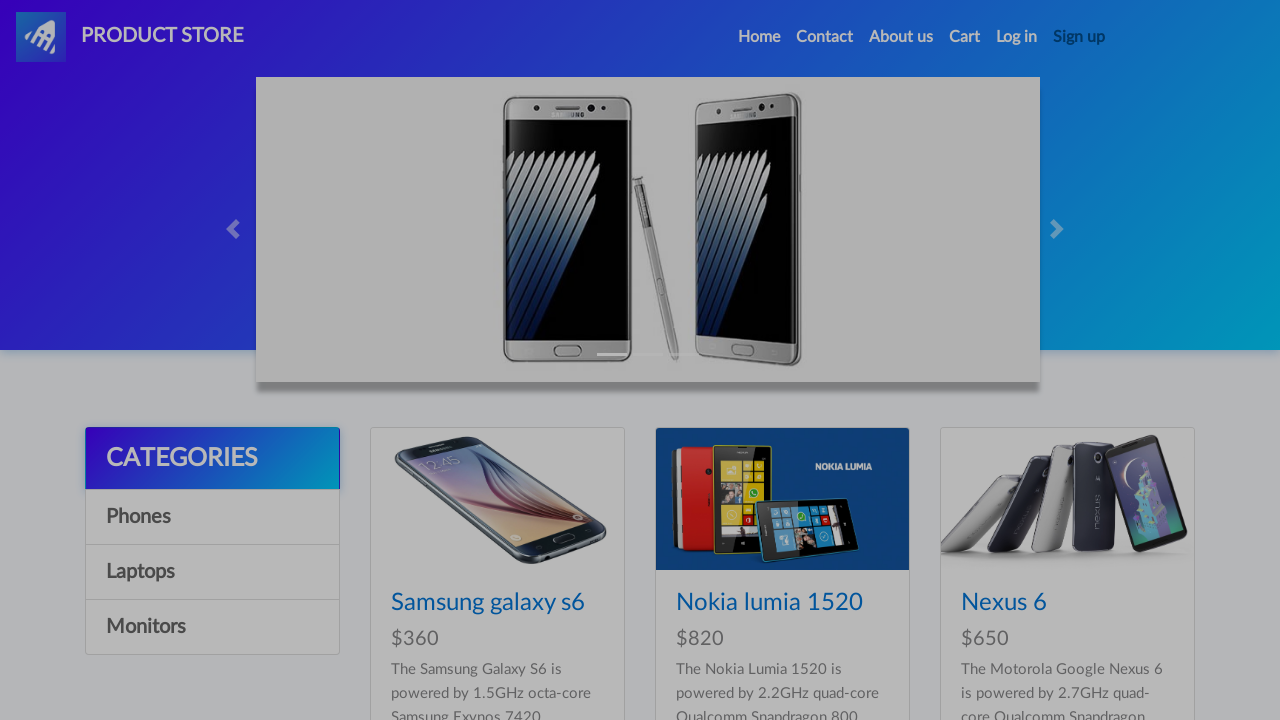

Added custom cookie 'test' with value 'test_value' to demoblaze.com domain
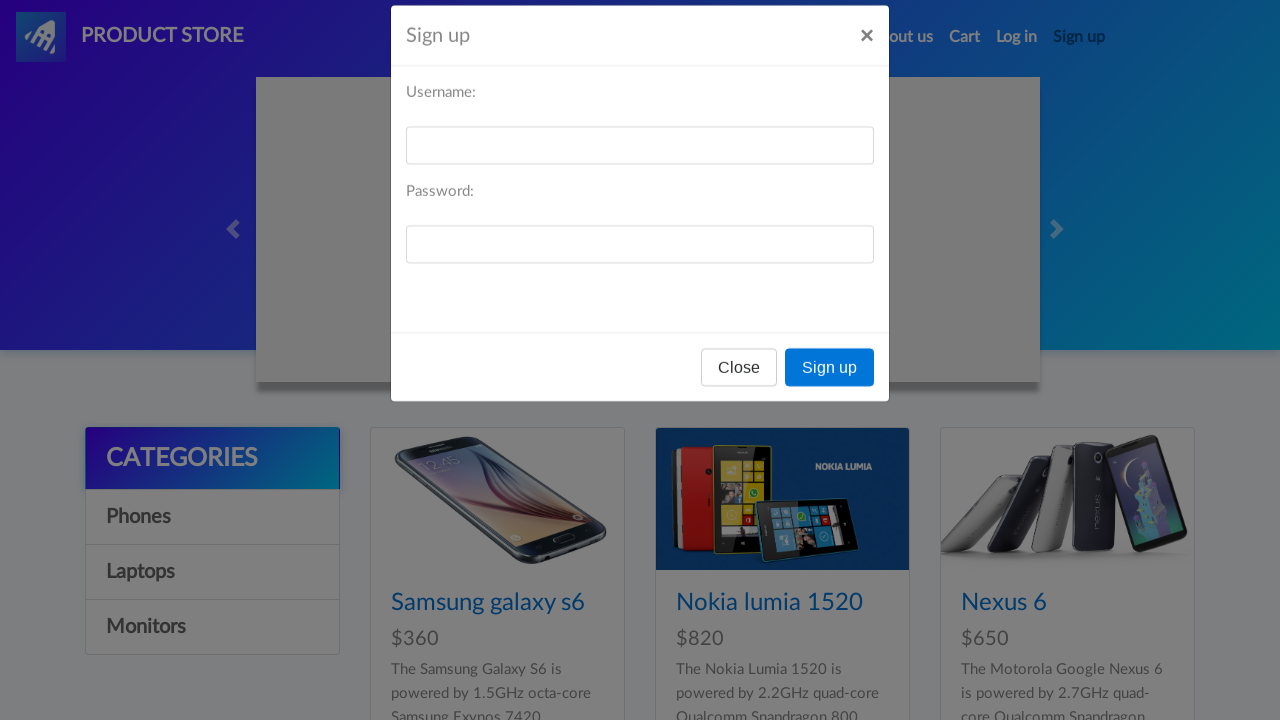

Retrieved all cookies from context
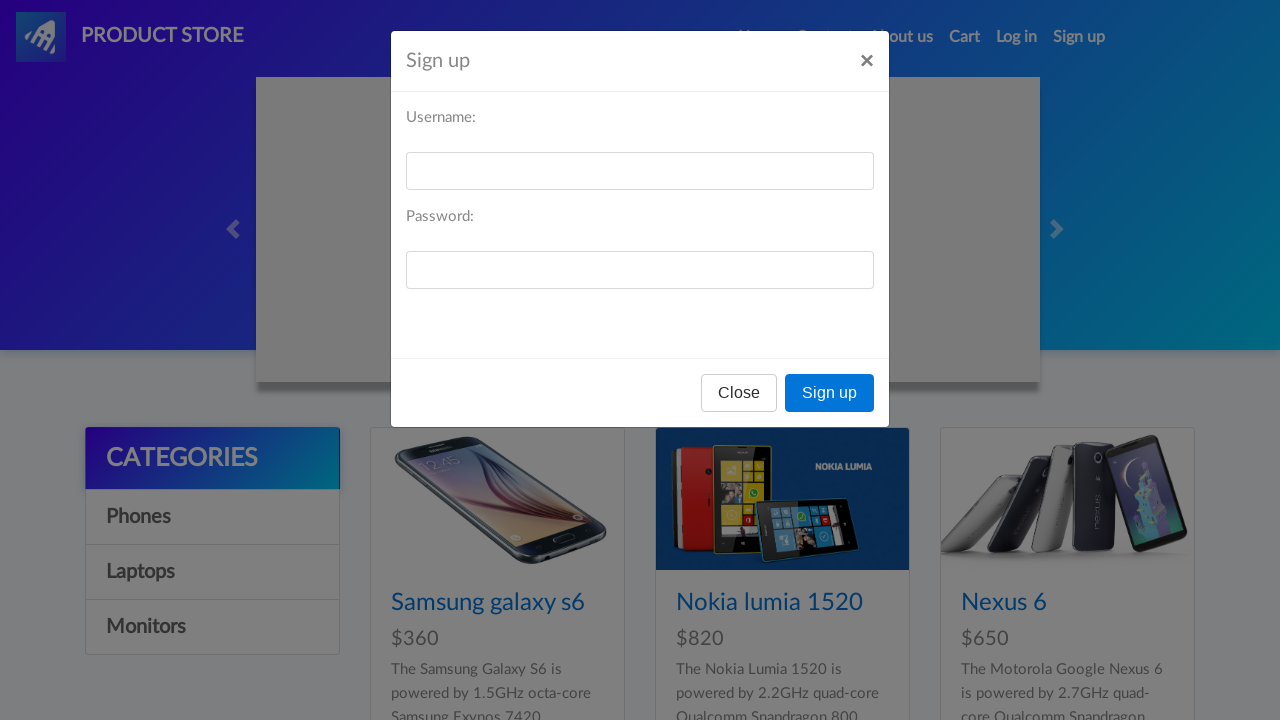

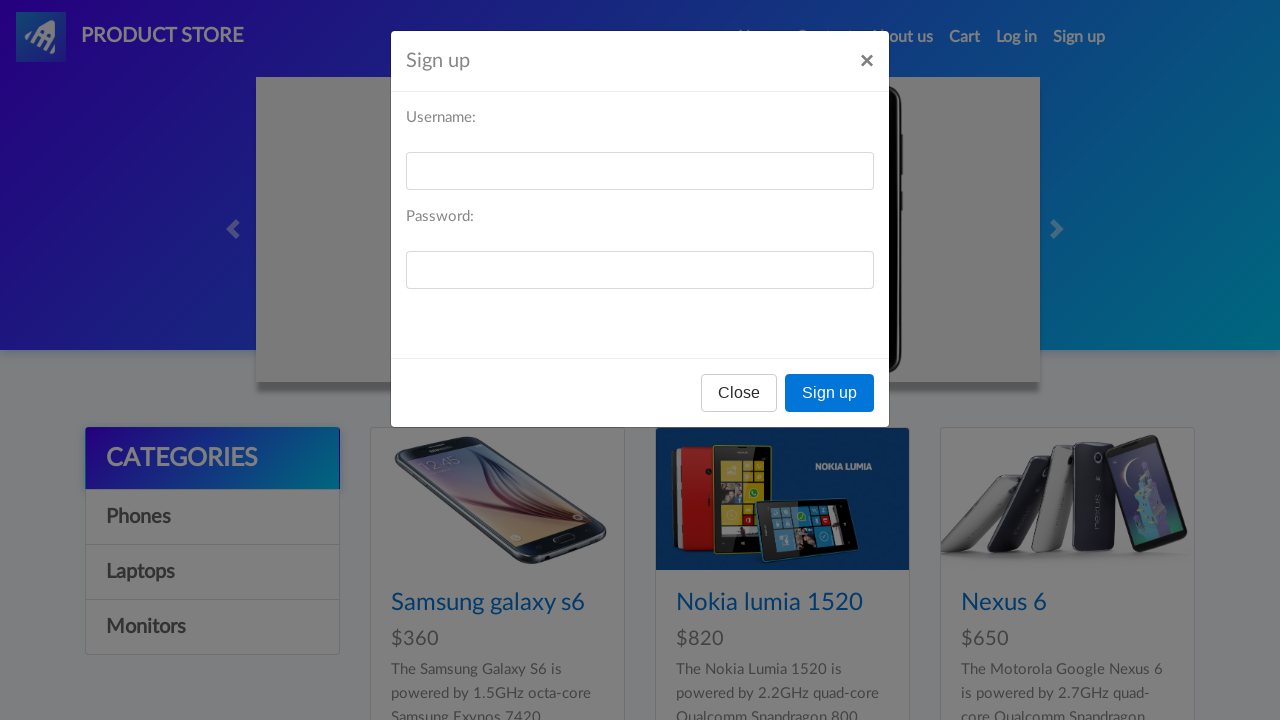